Tests the JPL Space image gallery by clicking the full image button and verifying the featured image modal loads

Starting URL: https://data-class-jpl-space.s3.amazonaws.com/JPL_Space/index.html

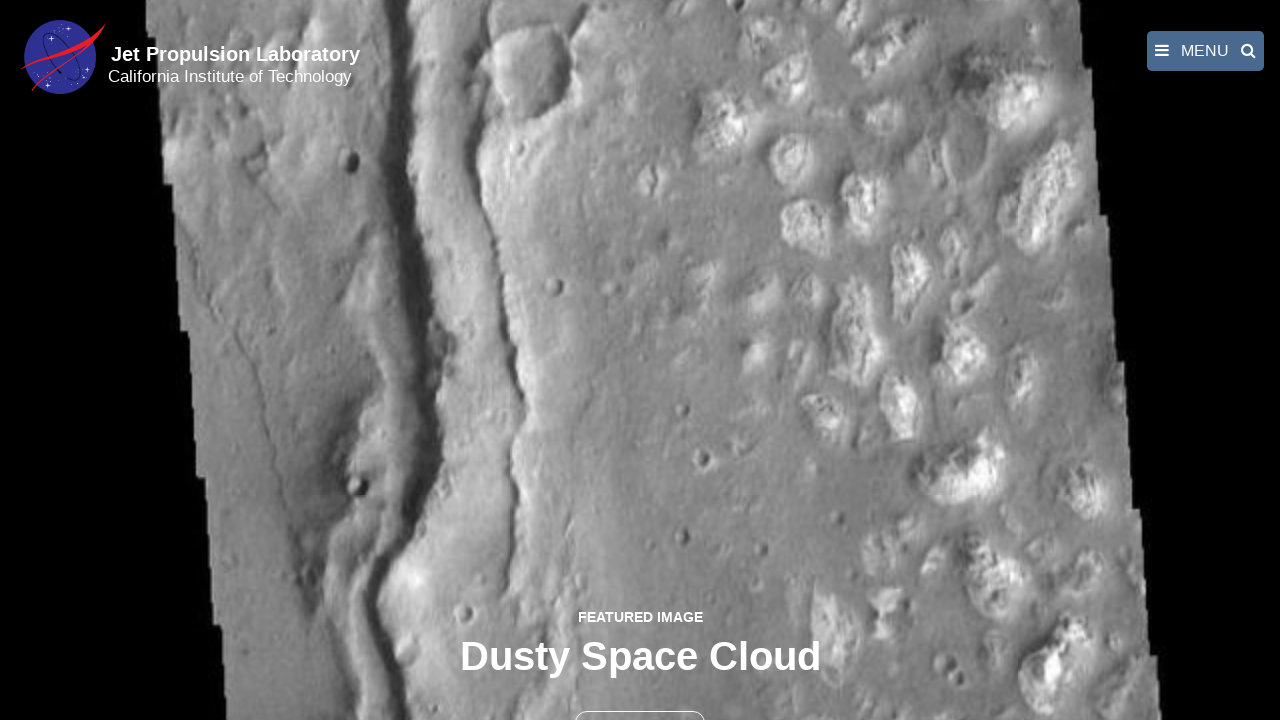

Clicked the full image button to open featured image modal at (640, 699) on button >> nth=1
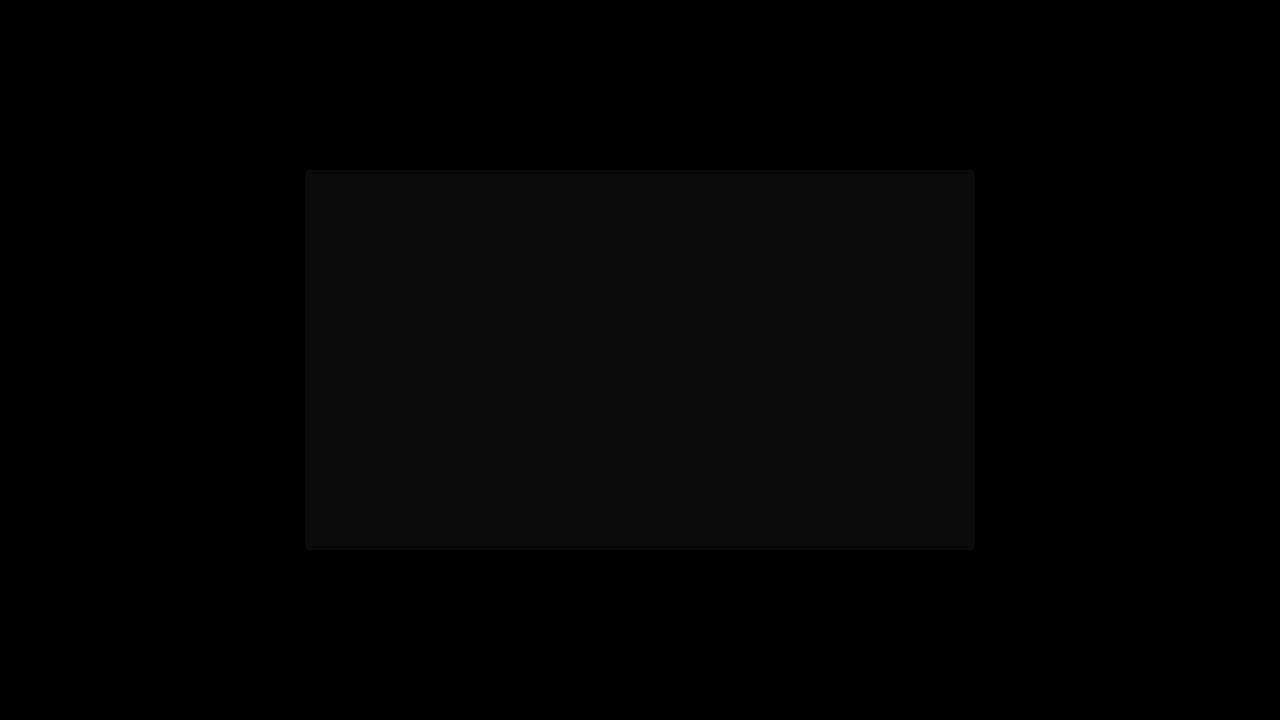

Featured image modal loaded with fancybox image visible
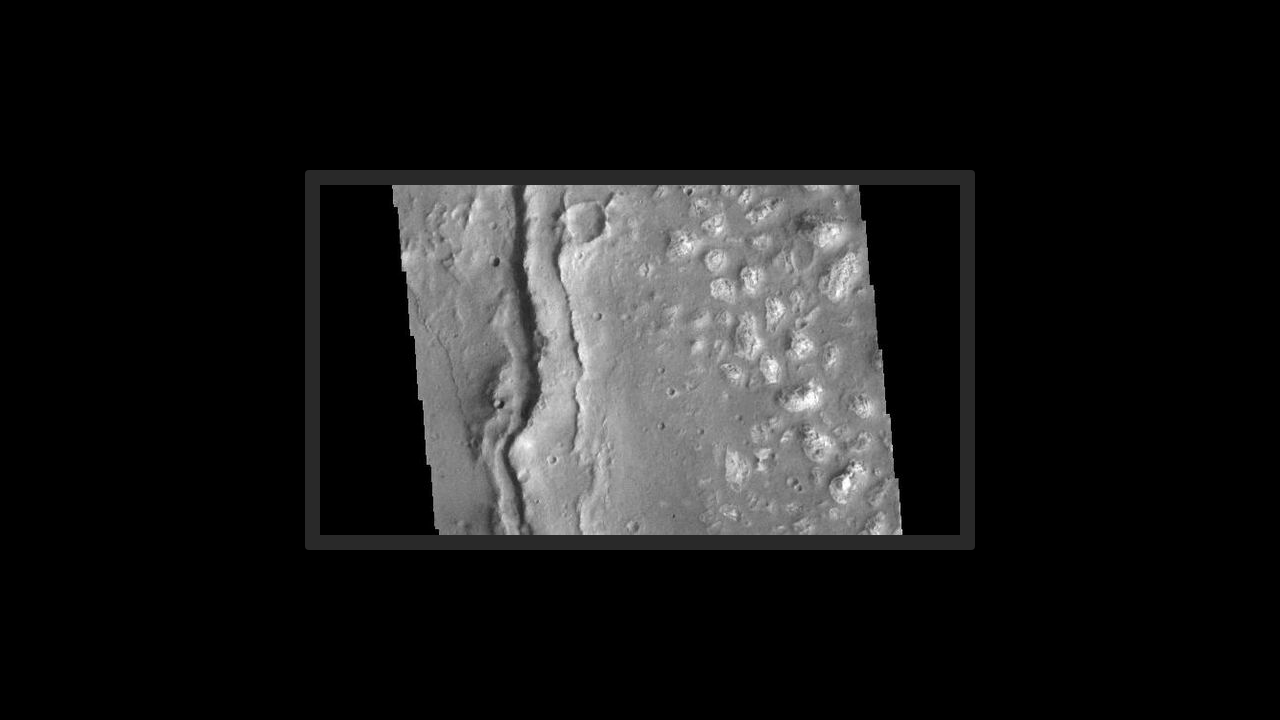

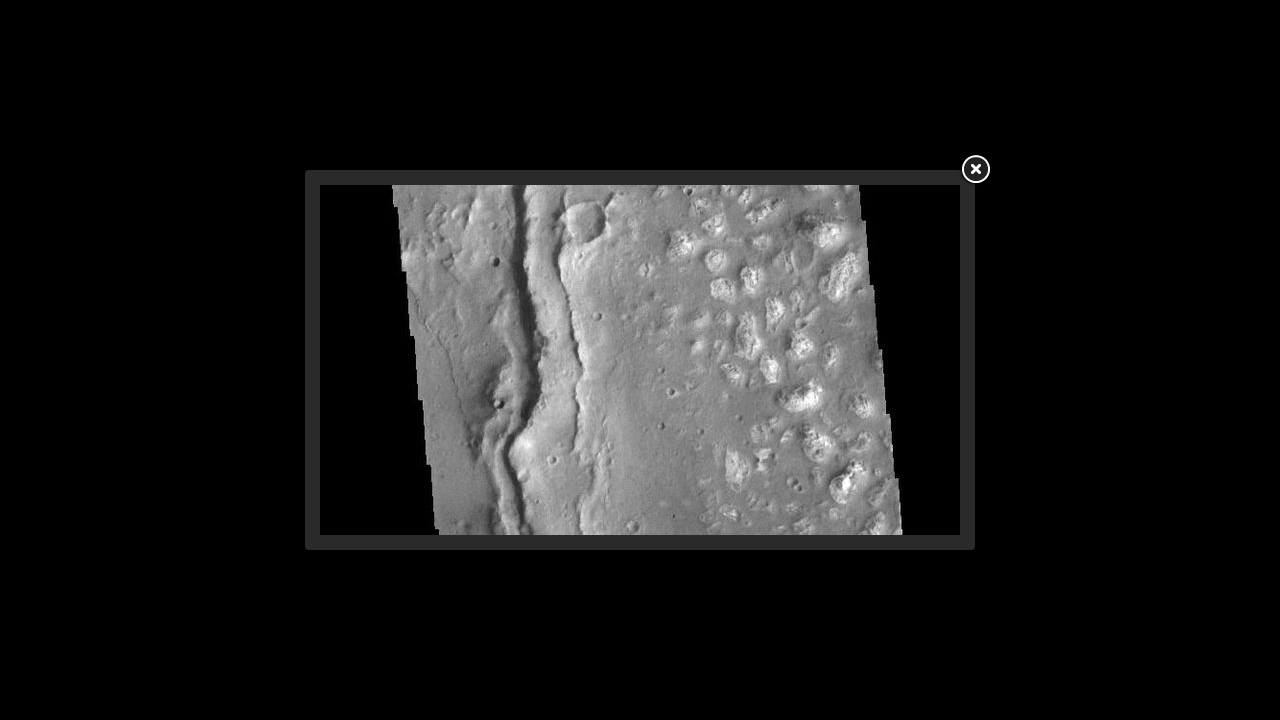